Tests dynamic control removal with explicit wait by clicking Remove button and verifying "It's gone!" message appears

Starting URL: https://the-internet.herokuapp.com/dynamic_controls

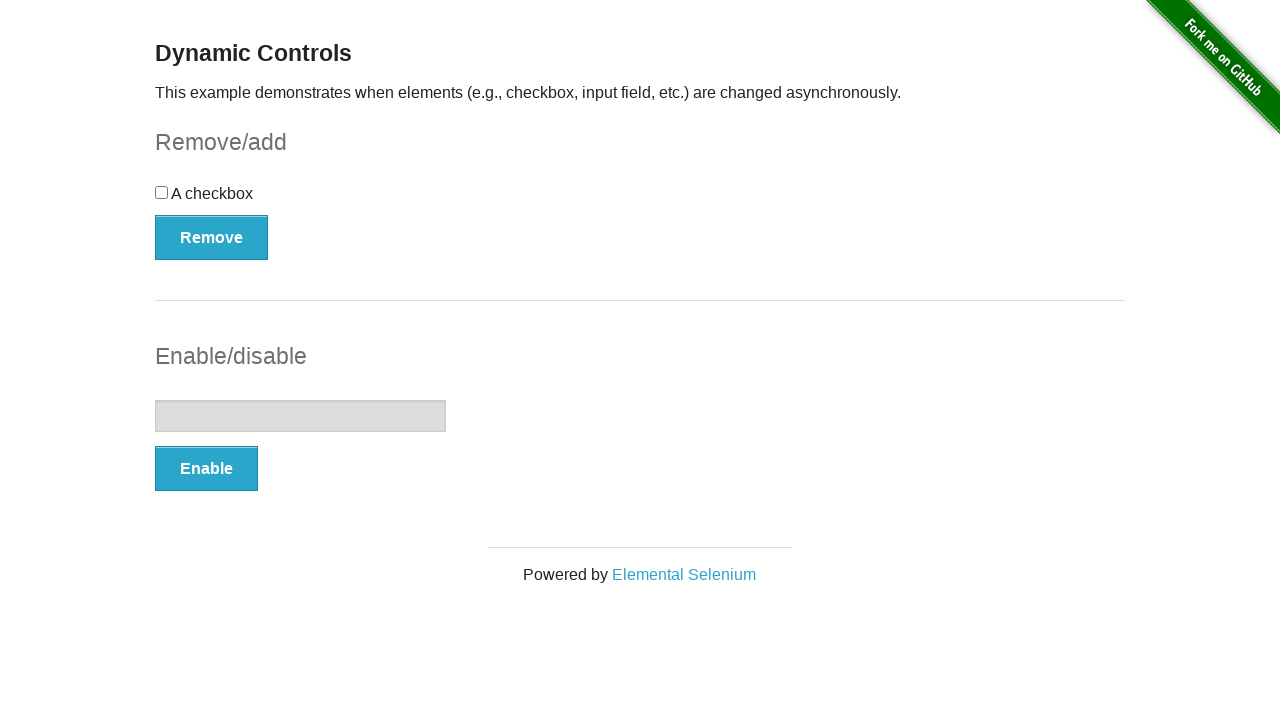

Clicked Remove button to trigger dynamic control removal at (212, 237) on text='Remove'
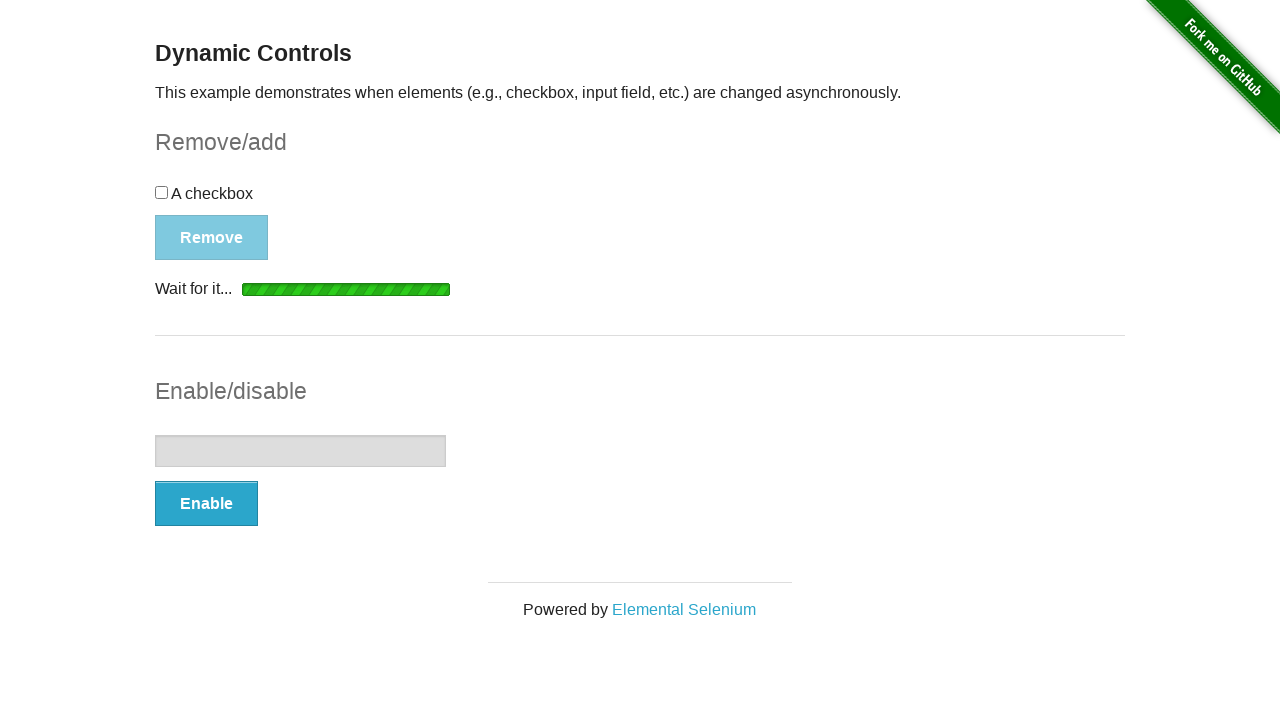

Waited for 'It's gone!' message element to become visible
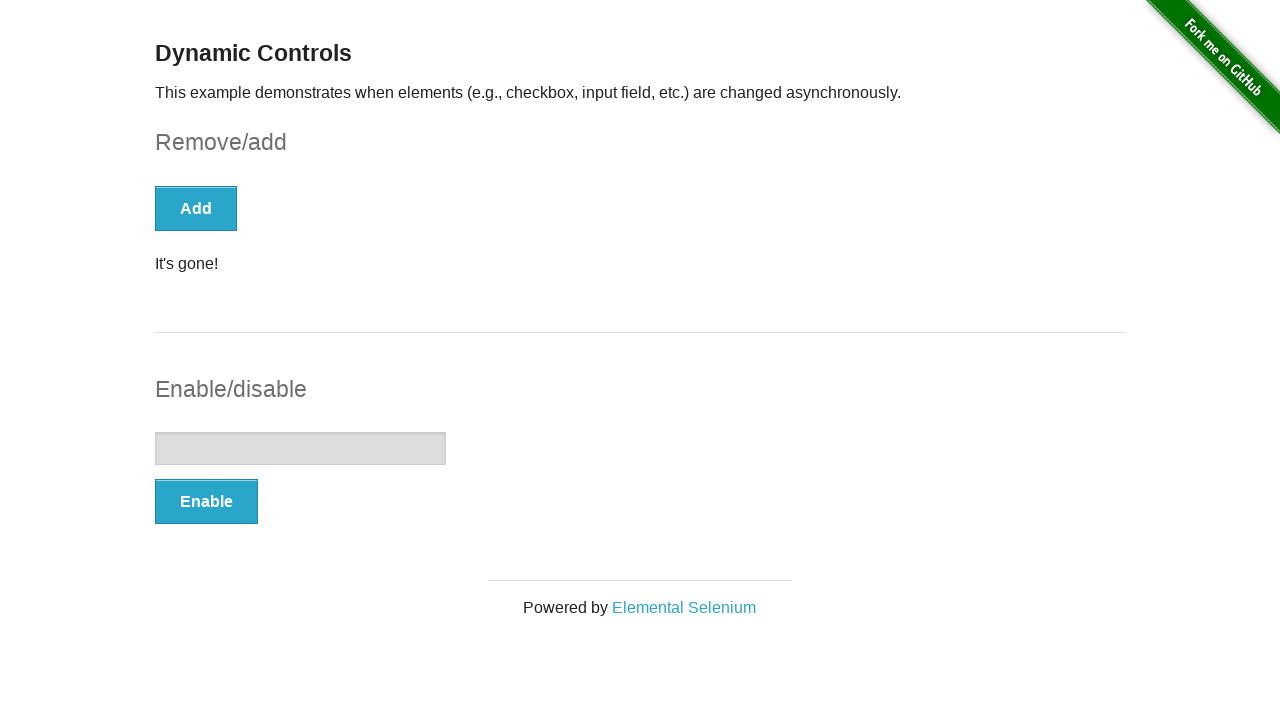

Located the 'It's gone!' message element
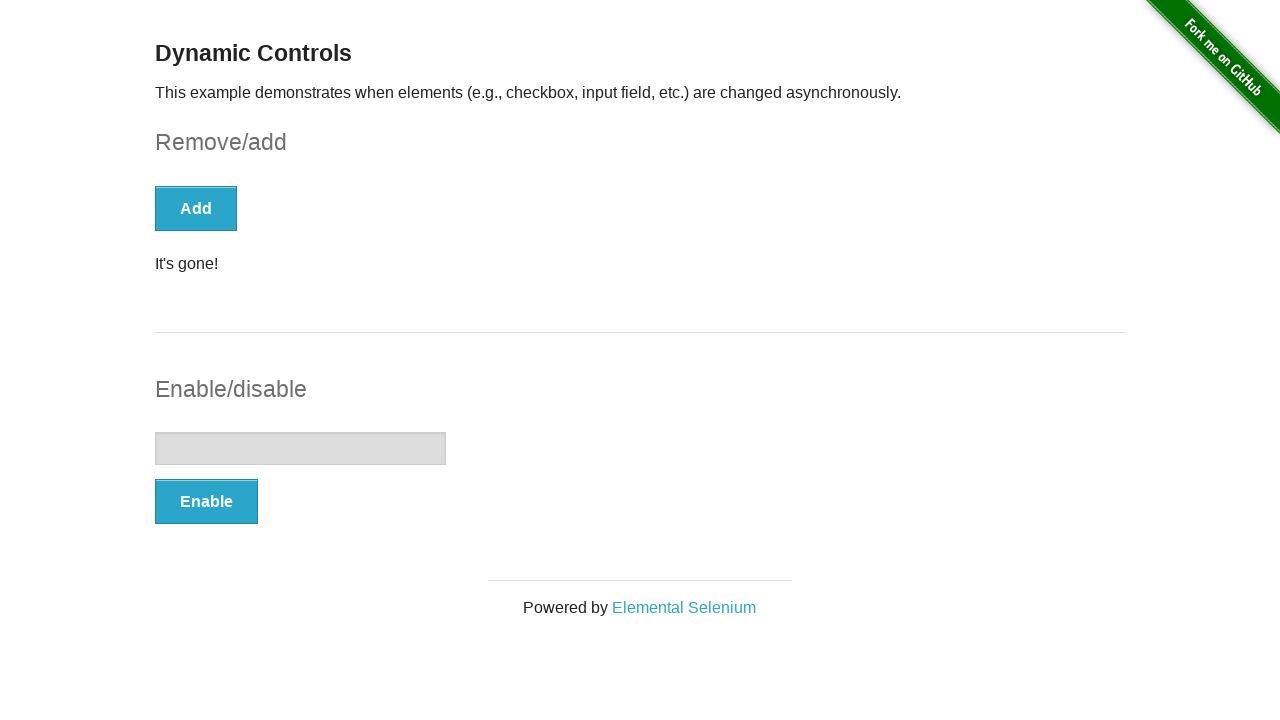

Verified that 'It's gone!' message is visible
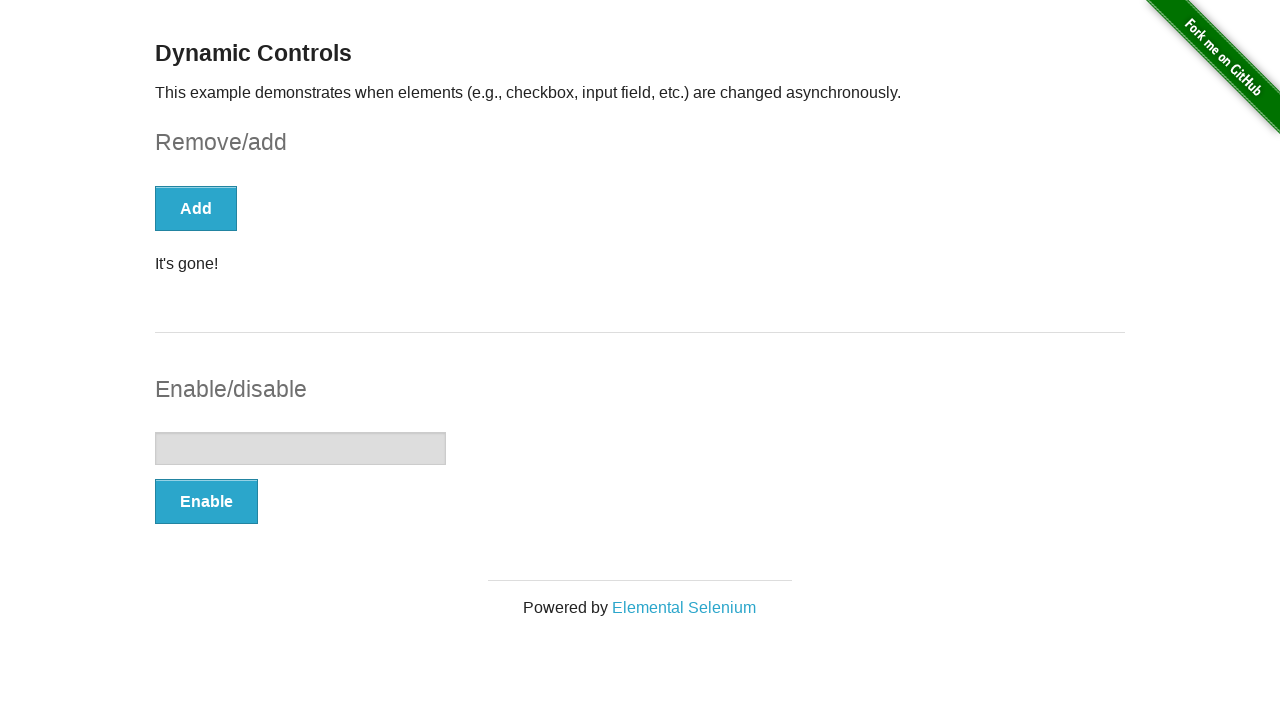

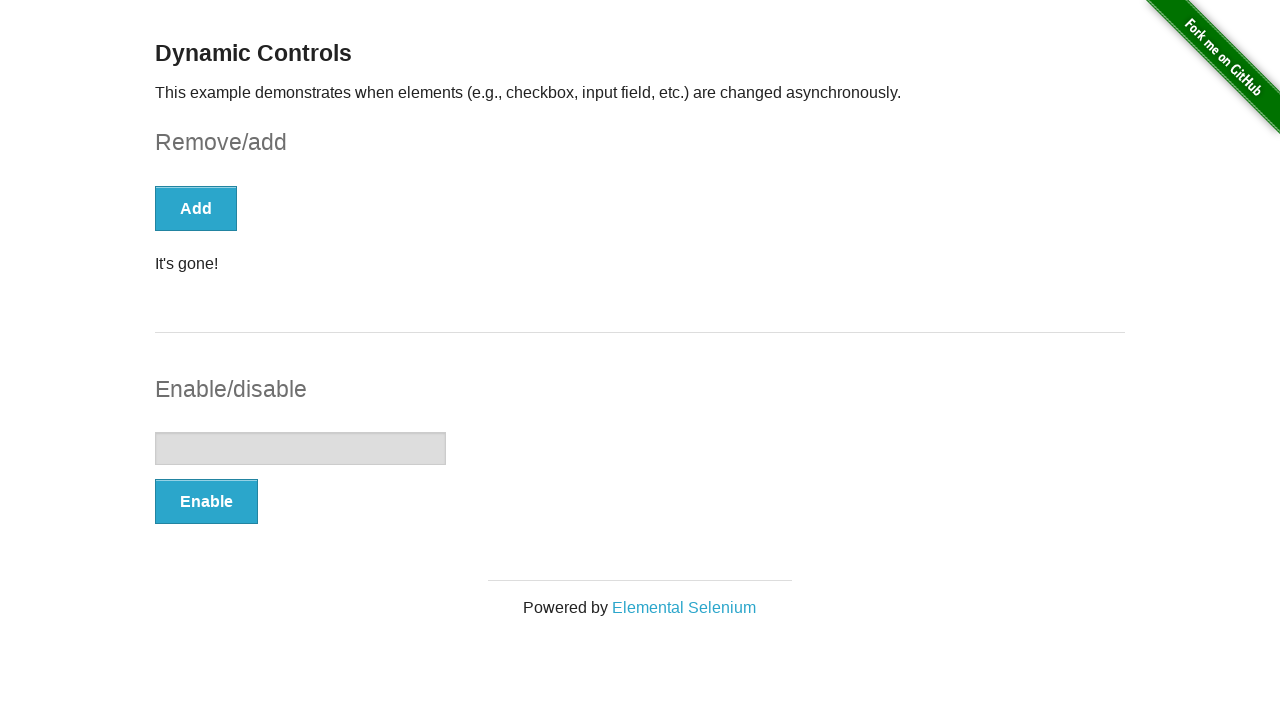